Tests dropdown interaction by clicking a dropdown button, waiting for a Facebook link to become visible, and then clicking on it

Starting URL: https://omayo.blogspot.com/

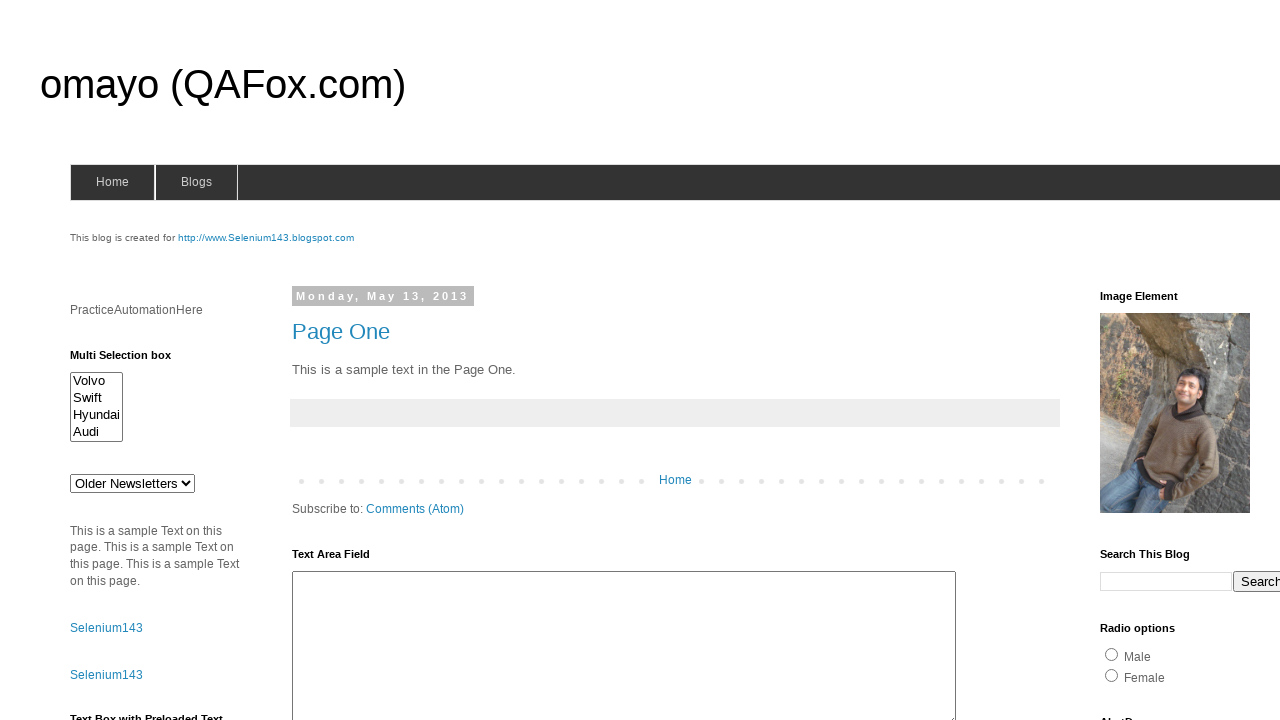

Clicked dropdown button at (1227, 360) on .dropbtn
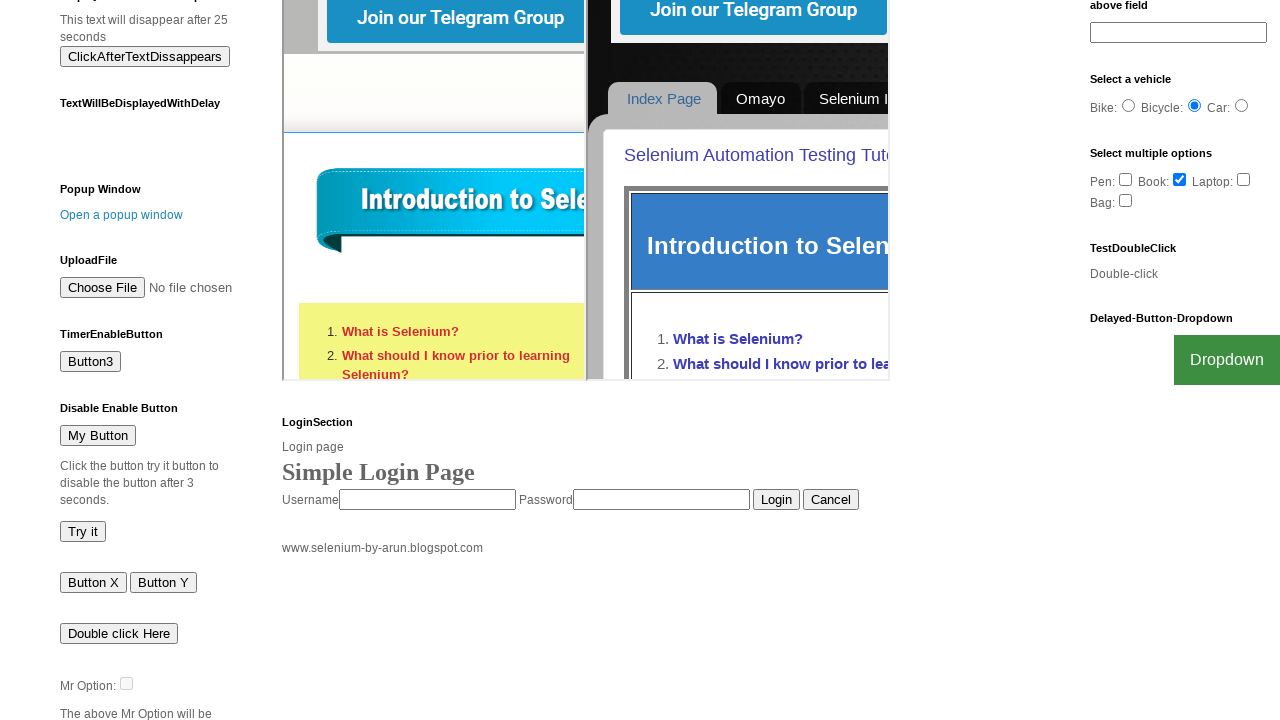

Facebook link became visible
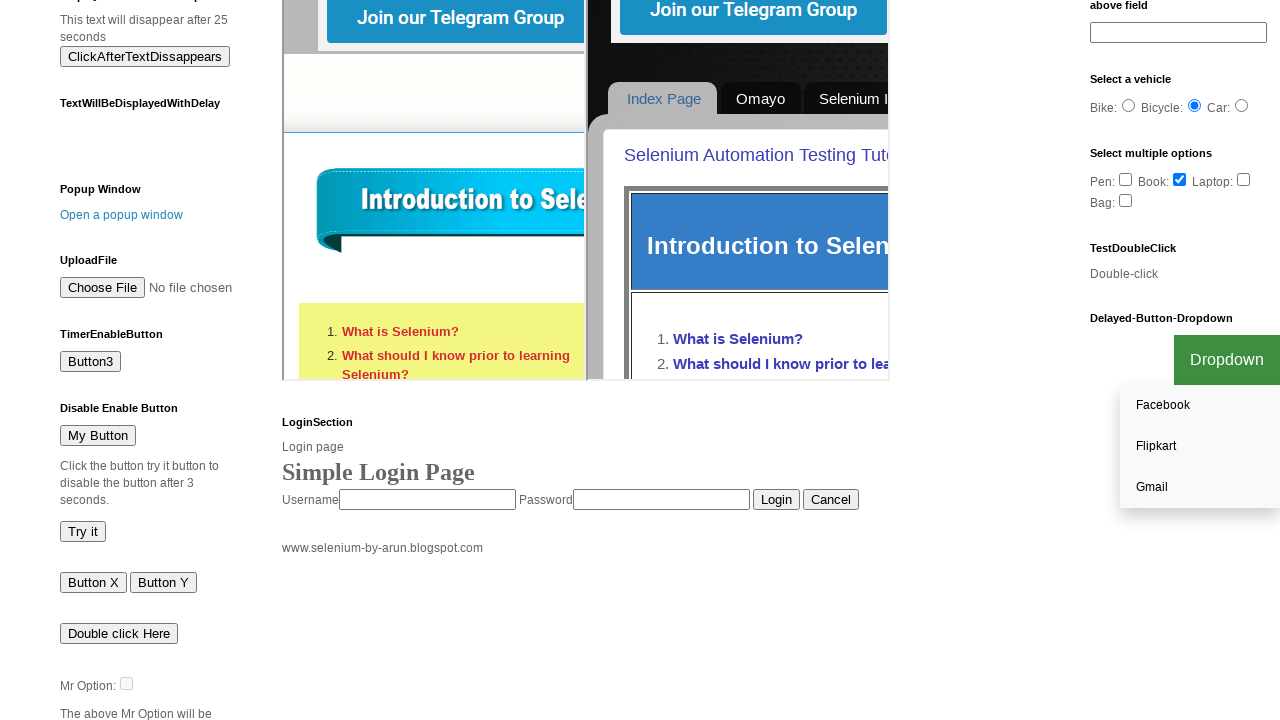

Clicked Facebook link at (1200, 406) on a:text('Facebook')
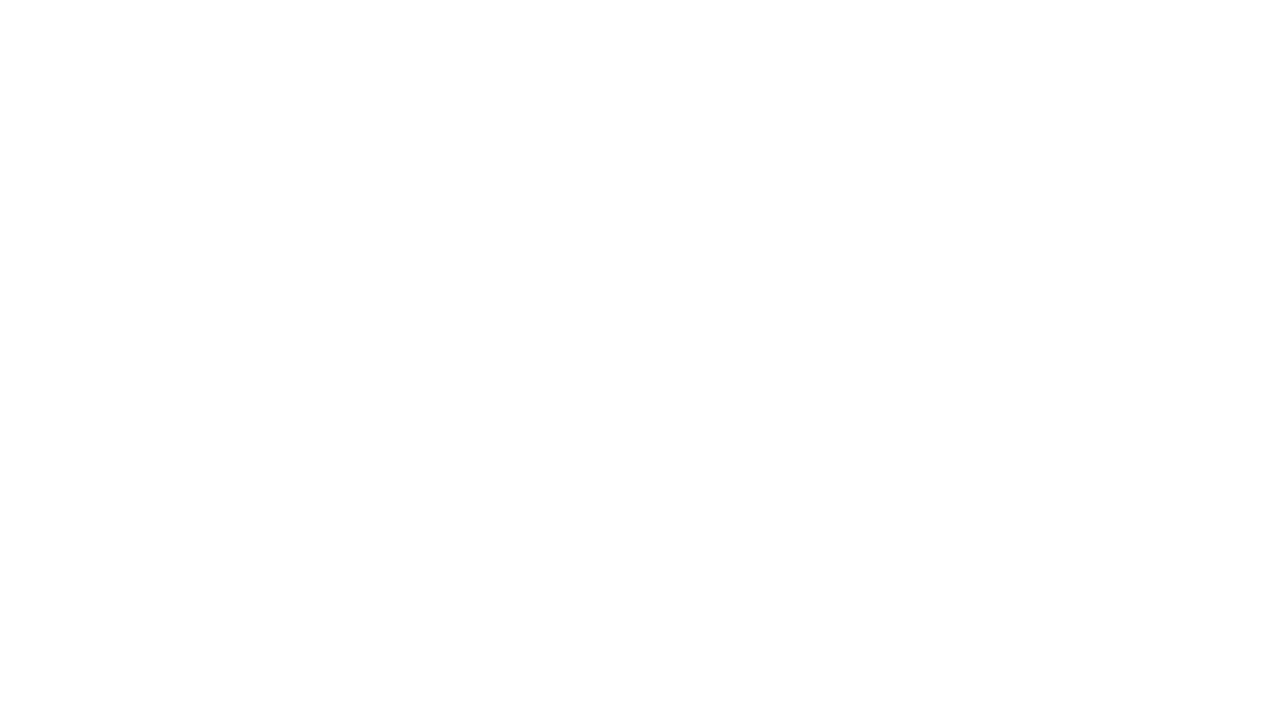

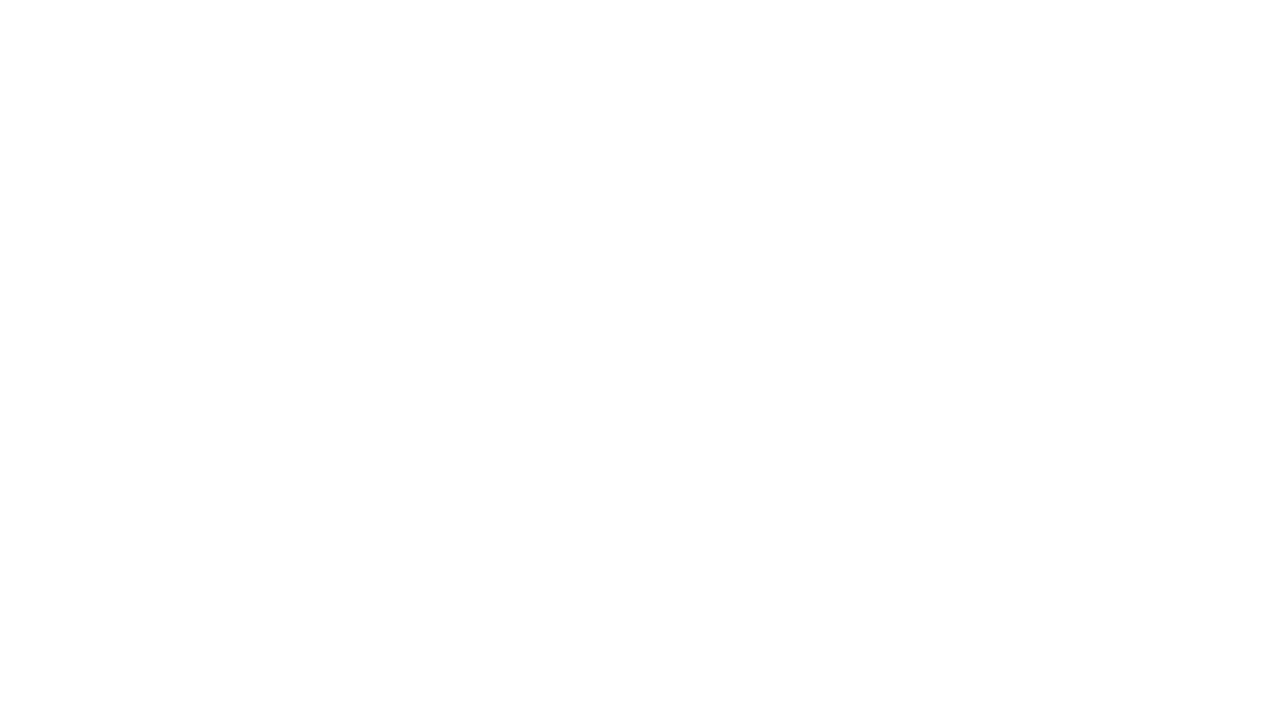